Navigates to Rahul Shetty Academy's Automation Practice page and clicks on a radio button element to test basic element interaction.

Starting URL: https://rahulshettyacademy.com/AutomationPractice/

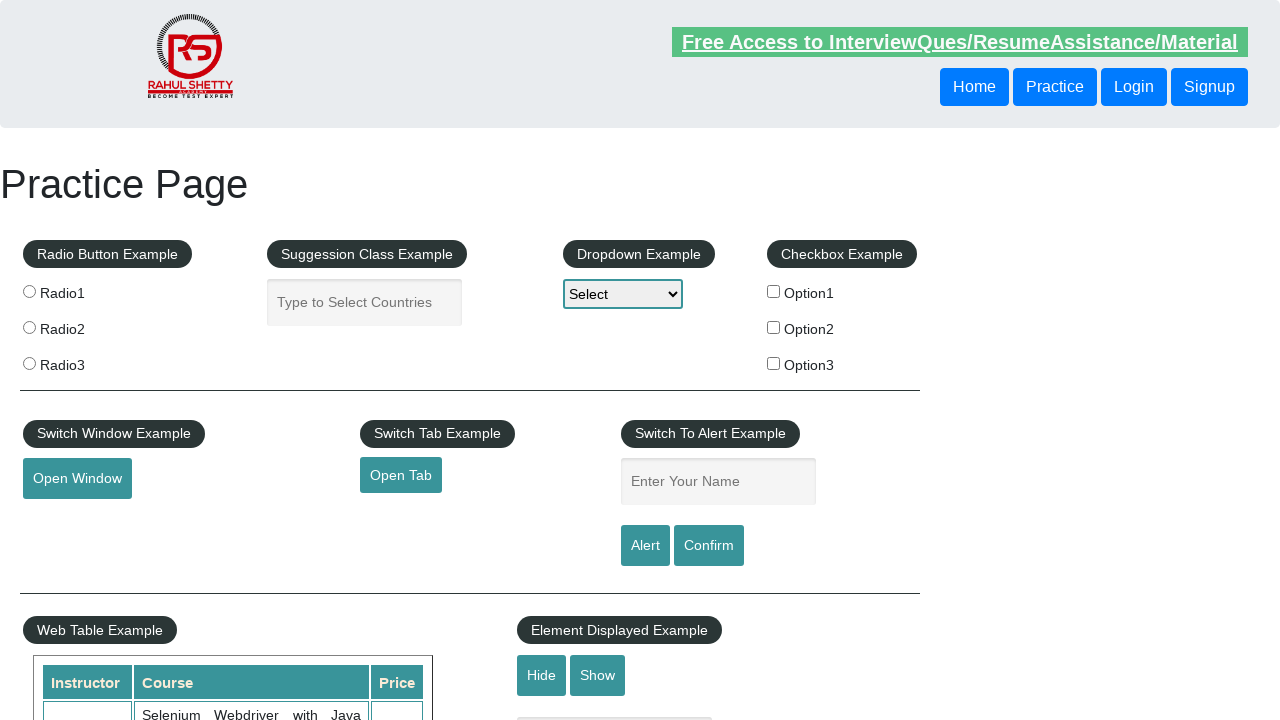

Waited for page to load (domcontentloaded)
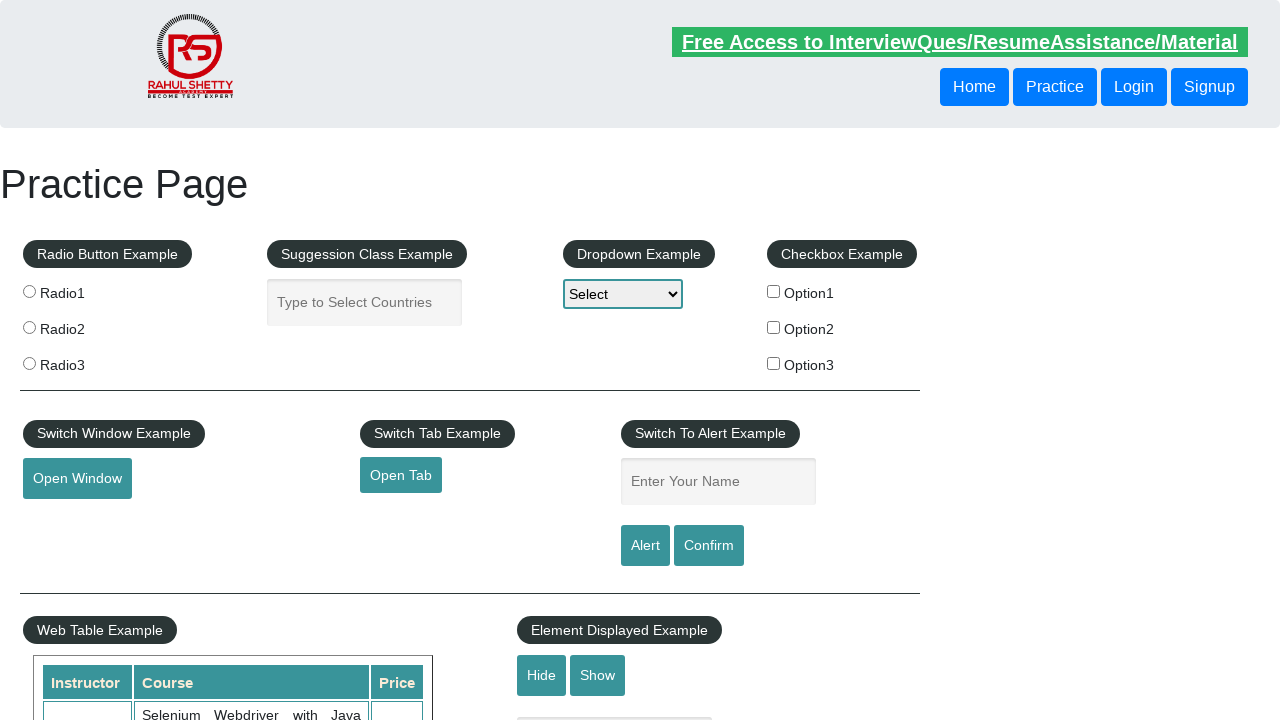

Clicked on radio button element at (107, 315) on #radio-btn-example
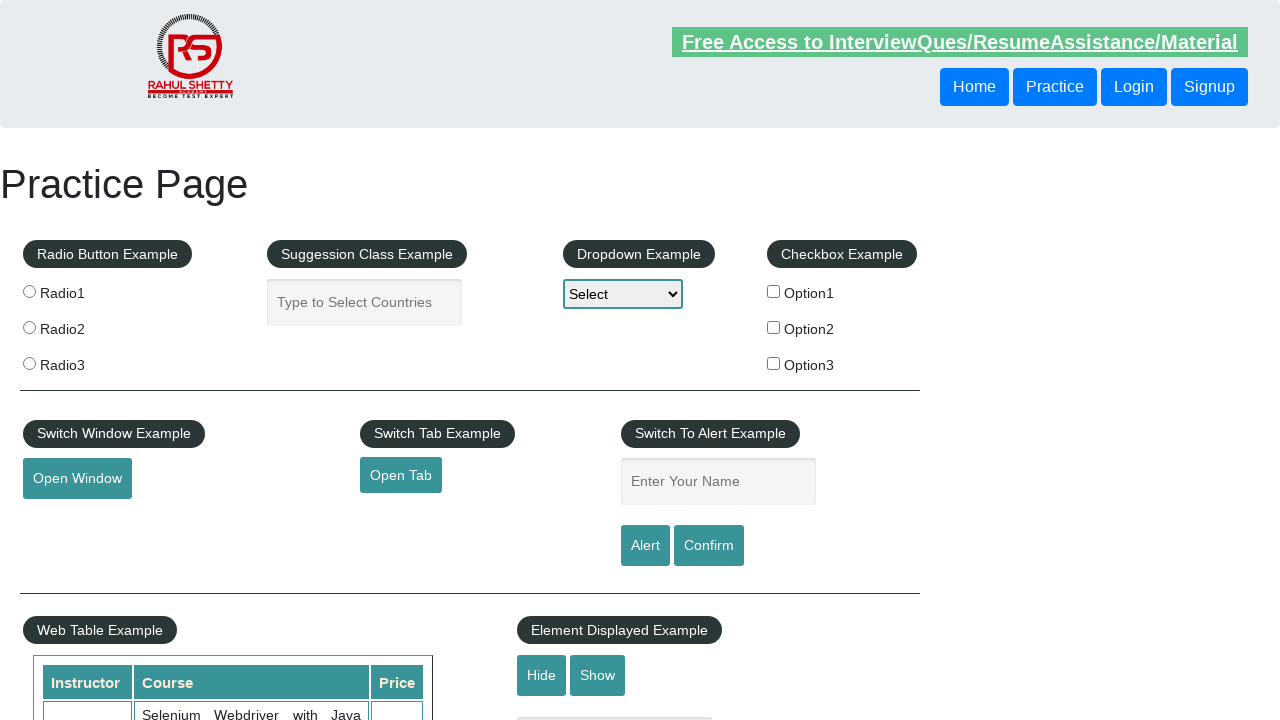

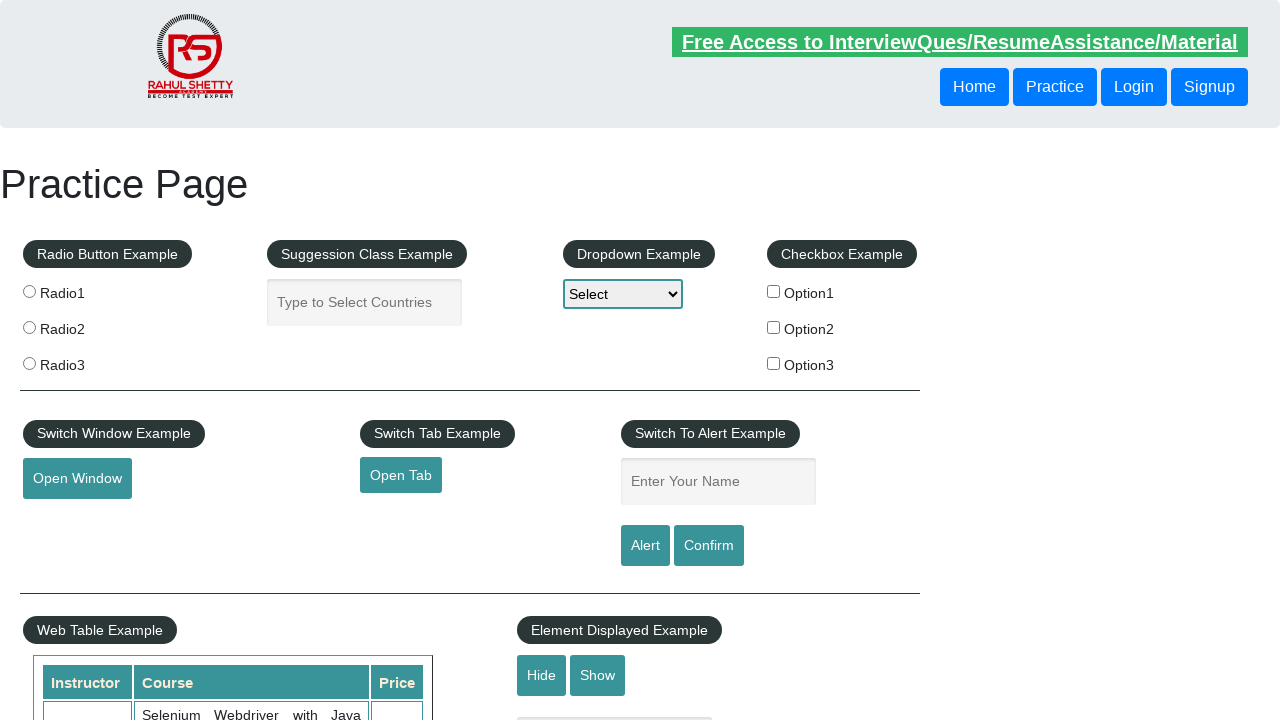